Tests keyboard input functionality by clicking on an input field, pressing the SPACE key, and verifying that the page correctly displays "You entered: SPACE"

Starting URL: https://the-internet.herokuapp.com/key_presses

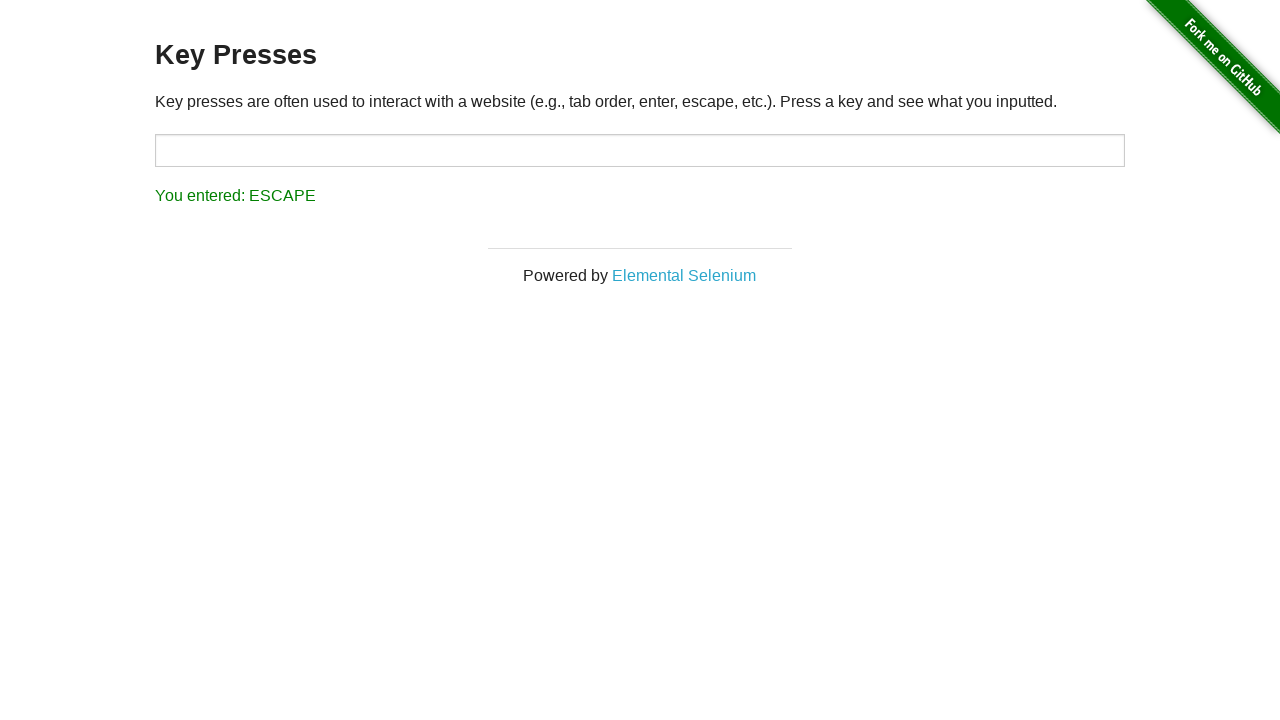

Clicked on the input field with id 'target' at (640, 150) on #target
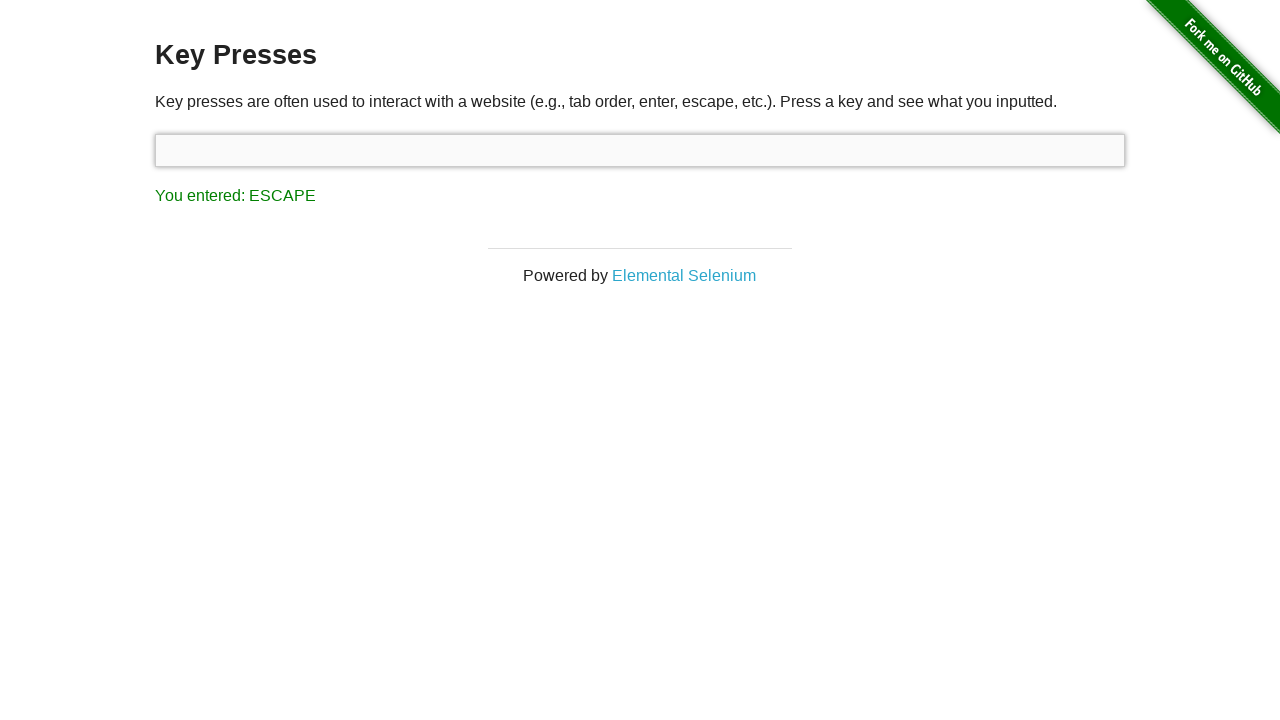

Pressed the SPACE key
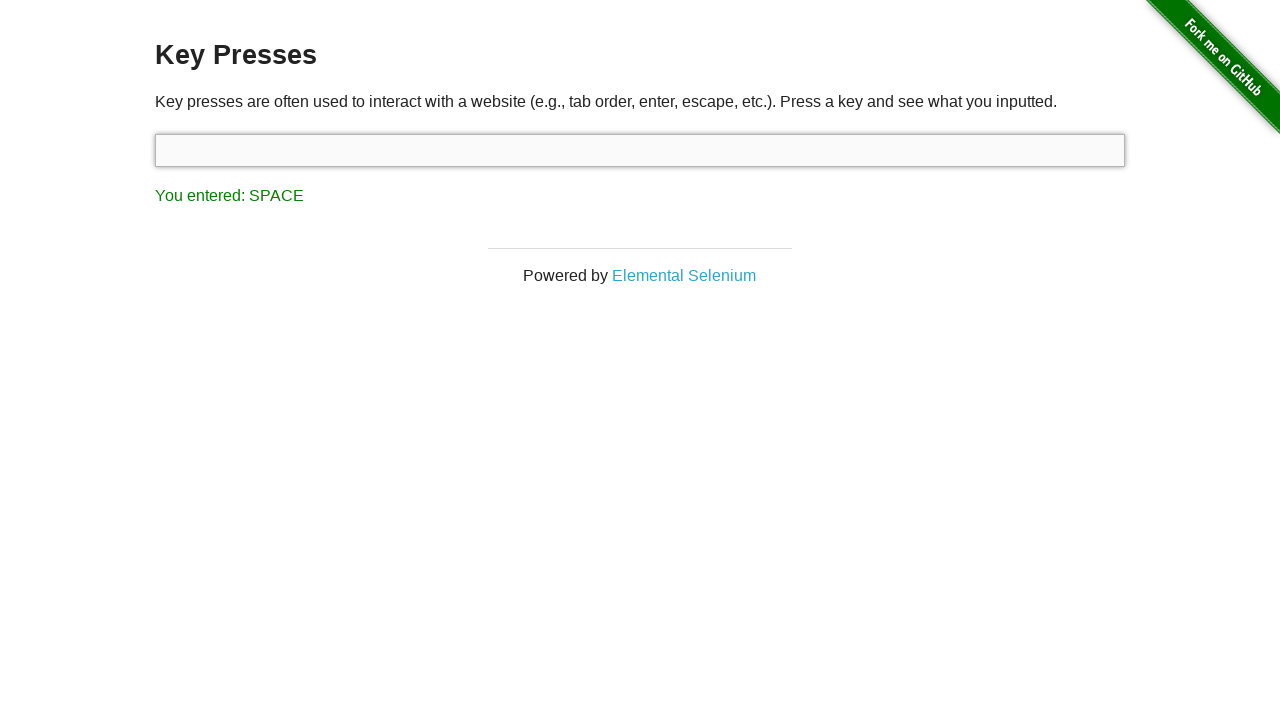

Result message element loaded
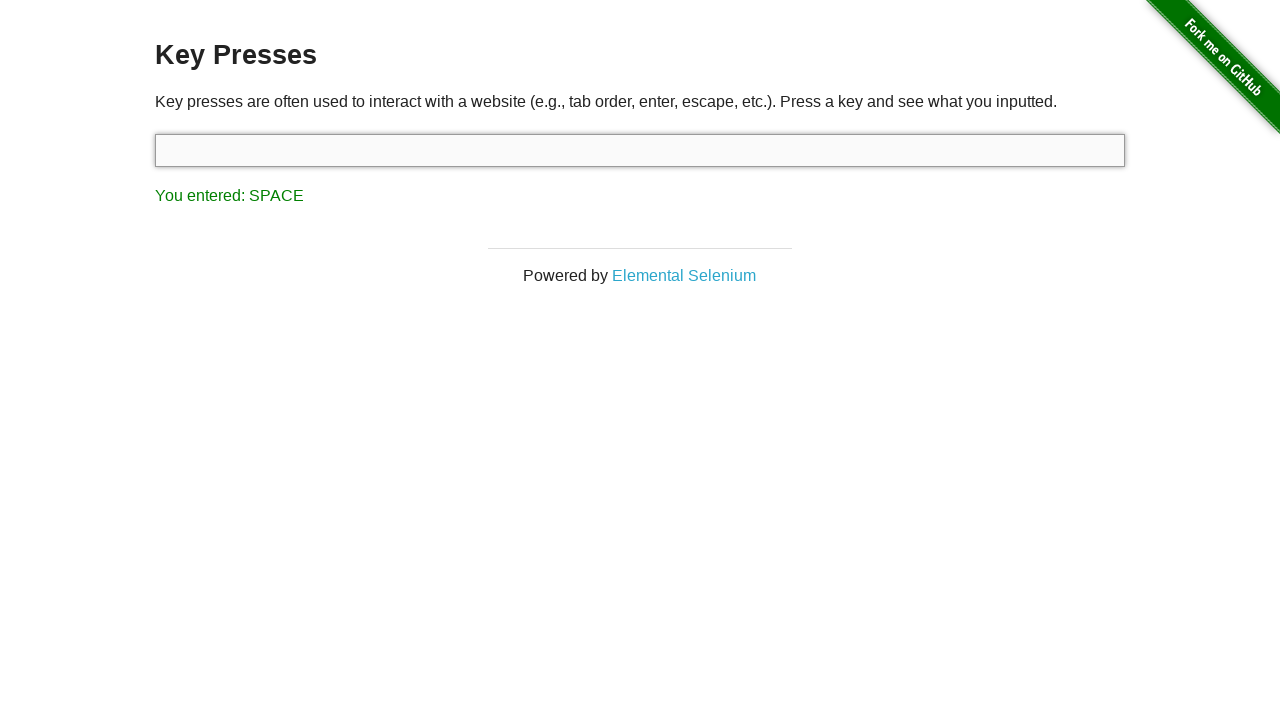

Retrieved result text content
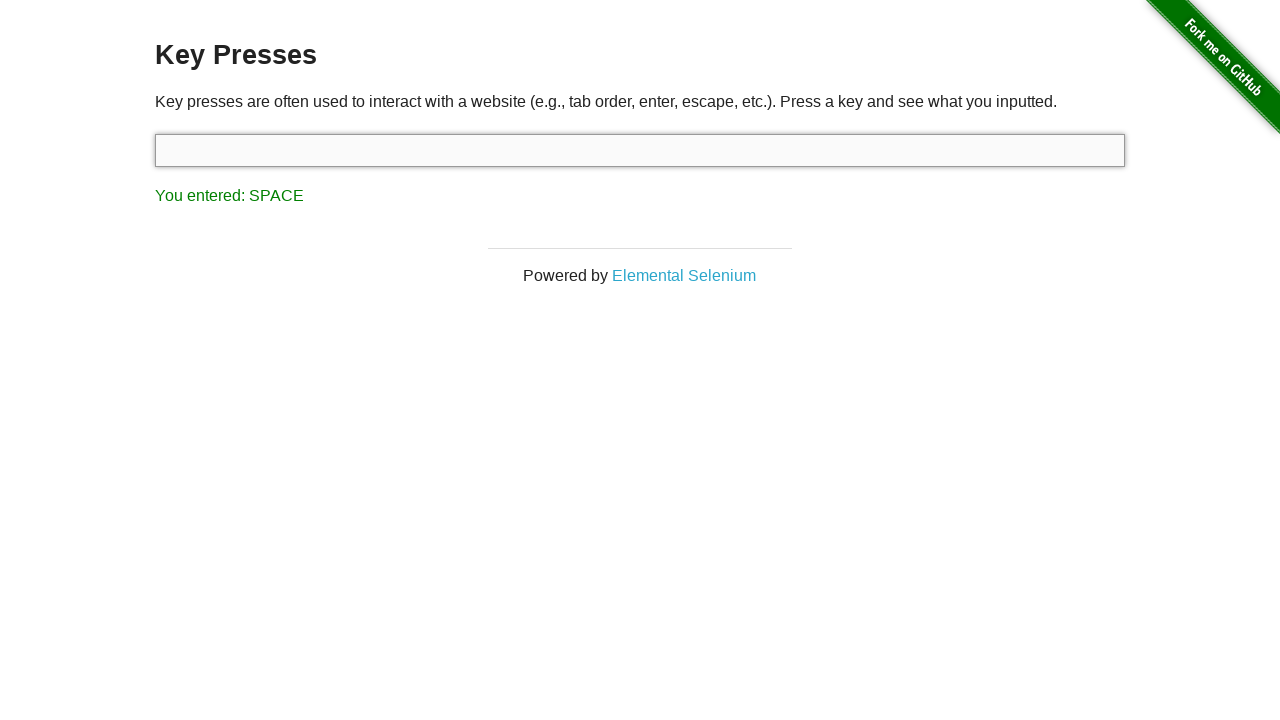

Verified that page correctly displays 'You entered: SPACE'
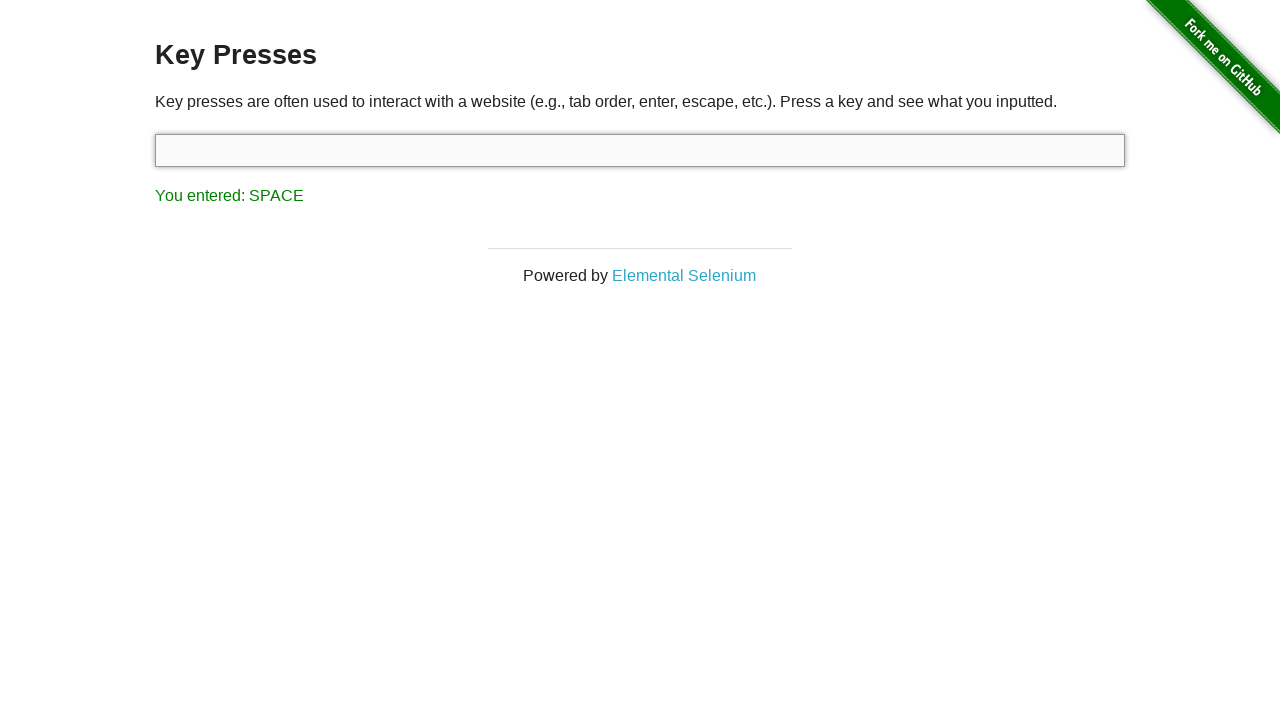

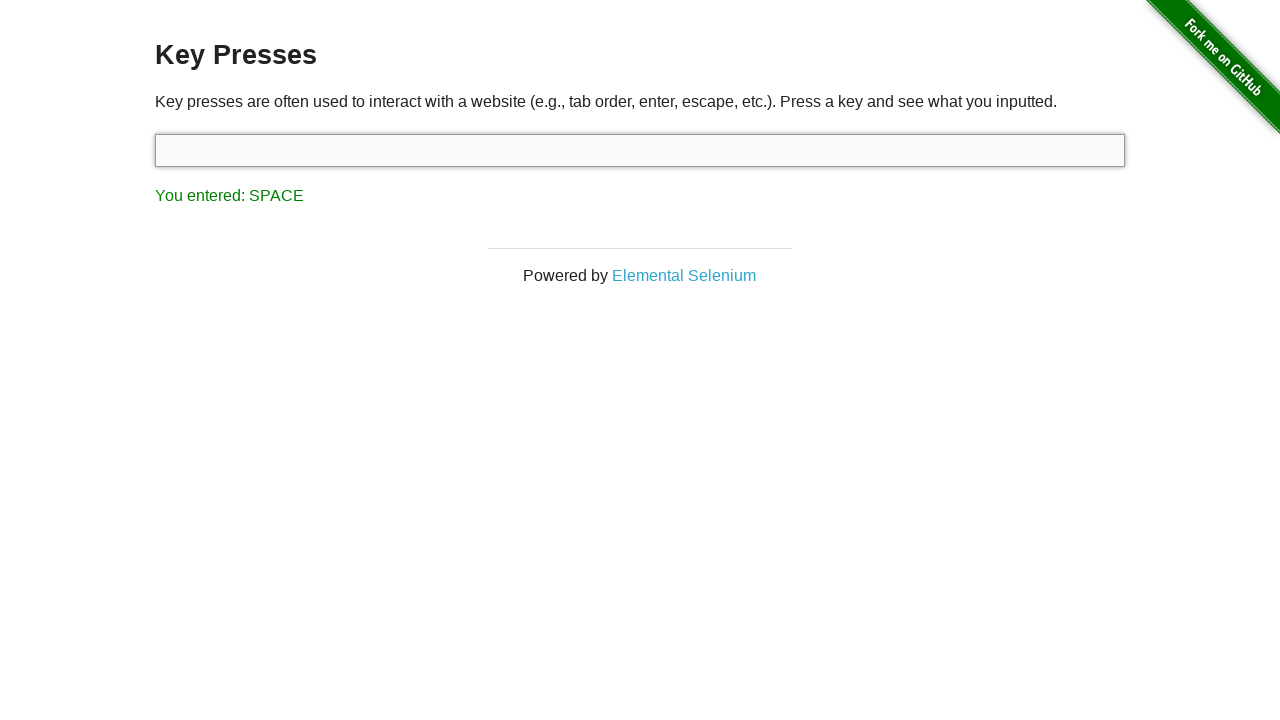